Tests dynamic controls on a page by interacting with checkboxes and buttons to remove, enable, and disable elements

Starting URL: https://the-internet.herokuapp.com/dynamic_controls

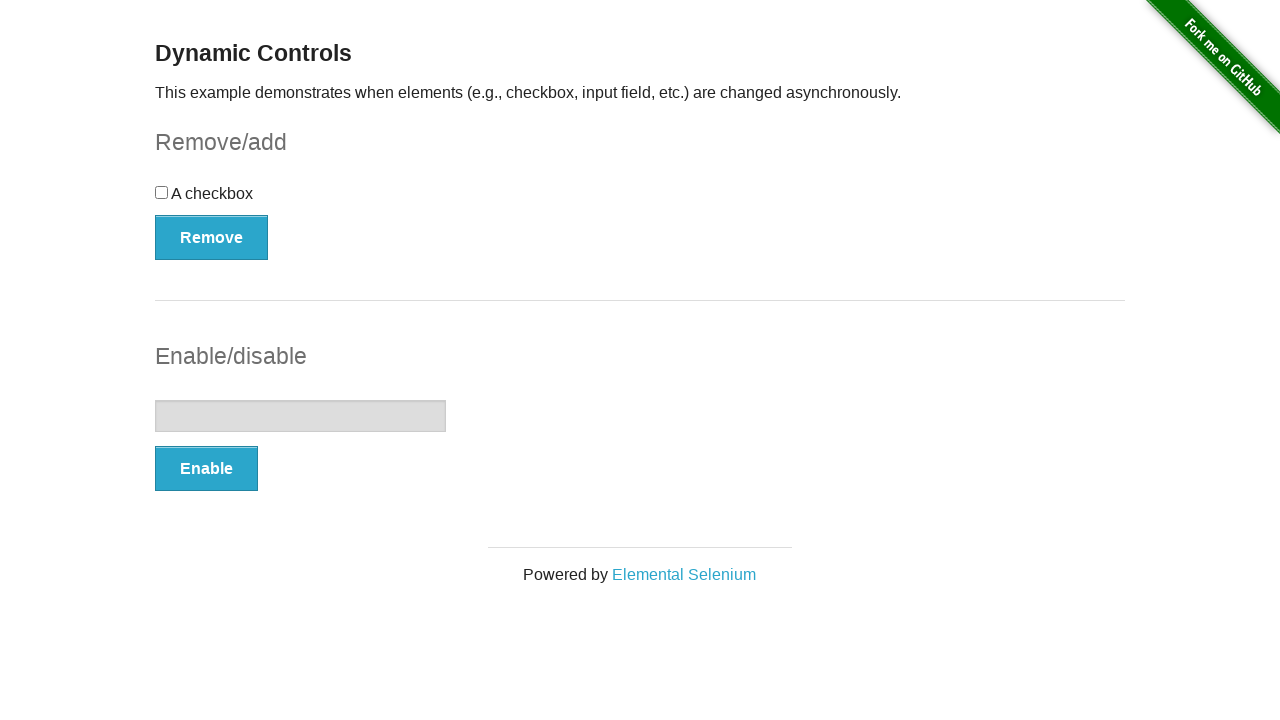

Clicked on checkbox at (162, 192) on xpath=//input[@type='checkbox']
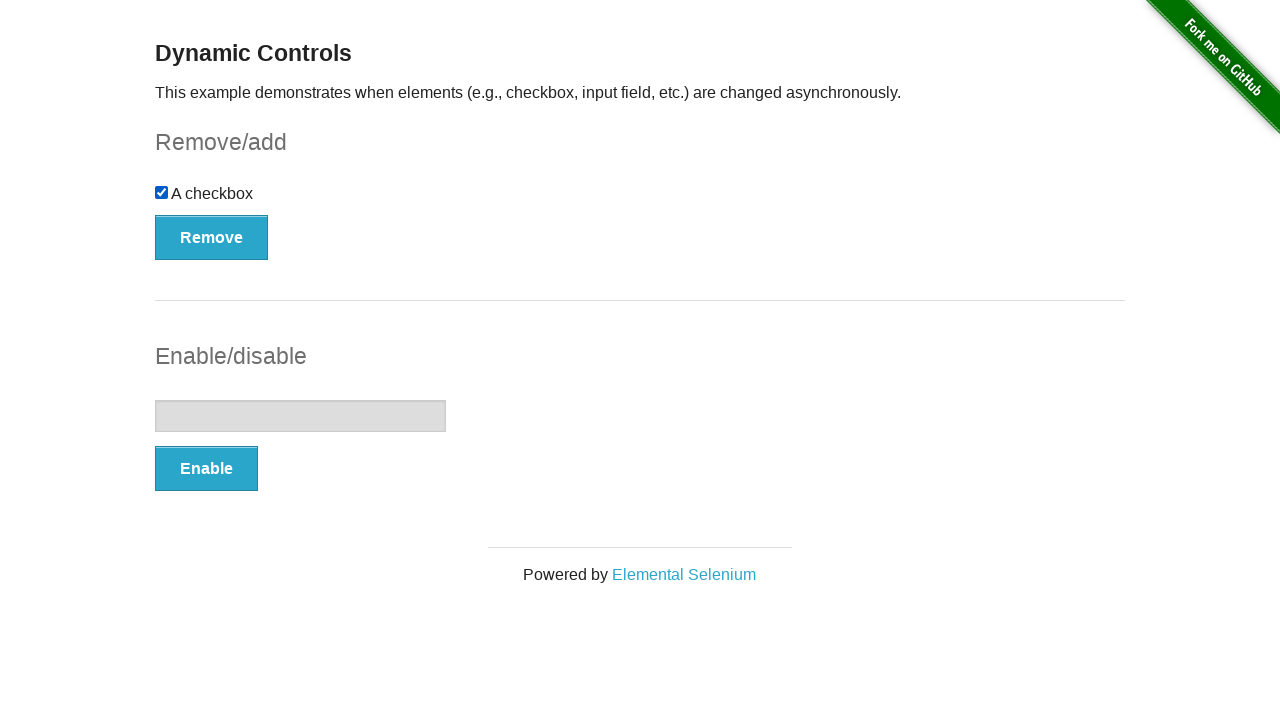

Clicked remove button at (212, 237) on xpath=//button[contains(text(), 'Remove')]
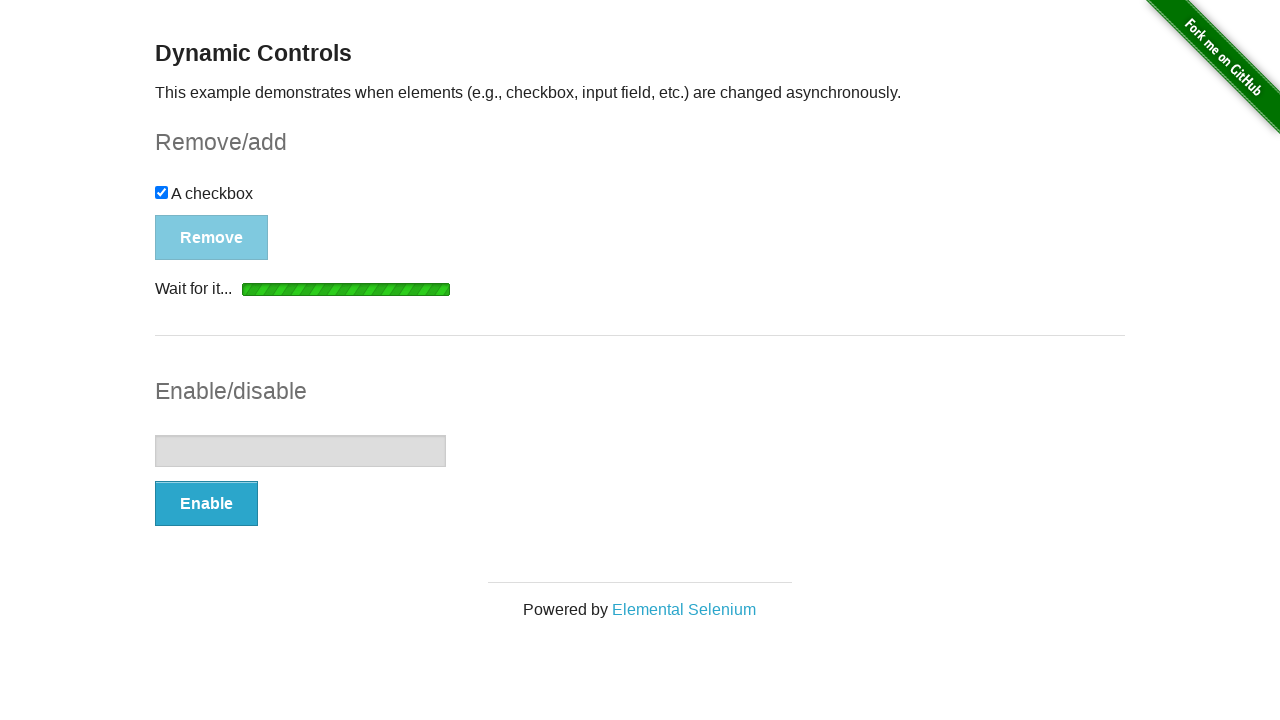

Removal message appeared
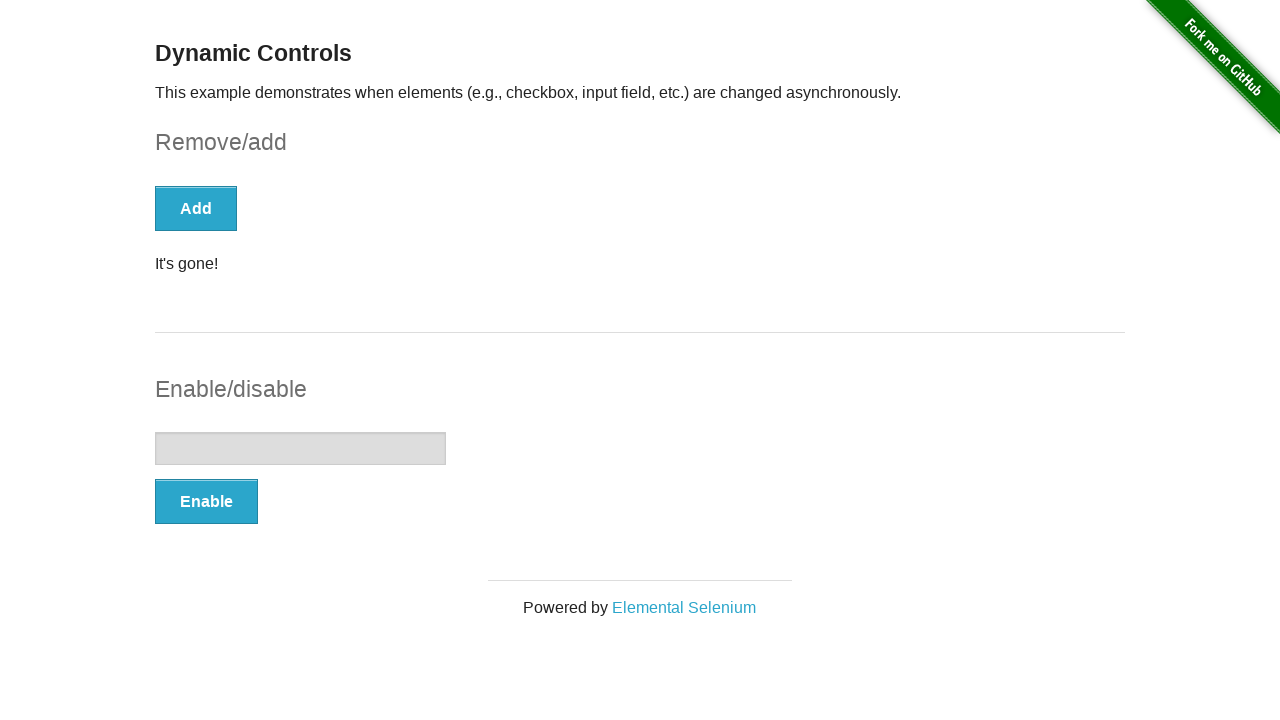

Clicked enable button at (206, 501) on xpath=//button[contains(text(),'Enable')]
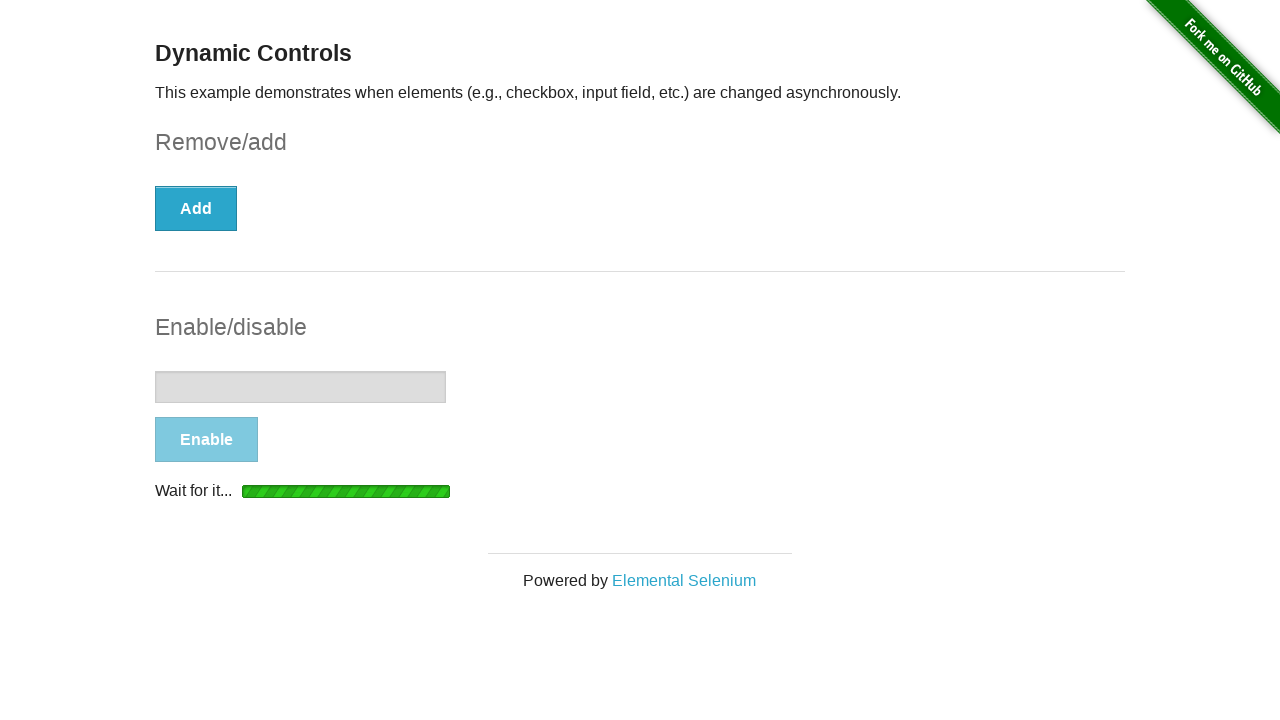

Enable message appeared
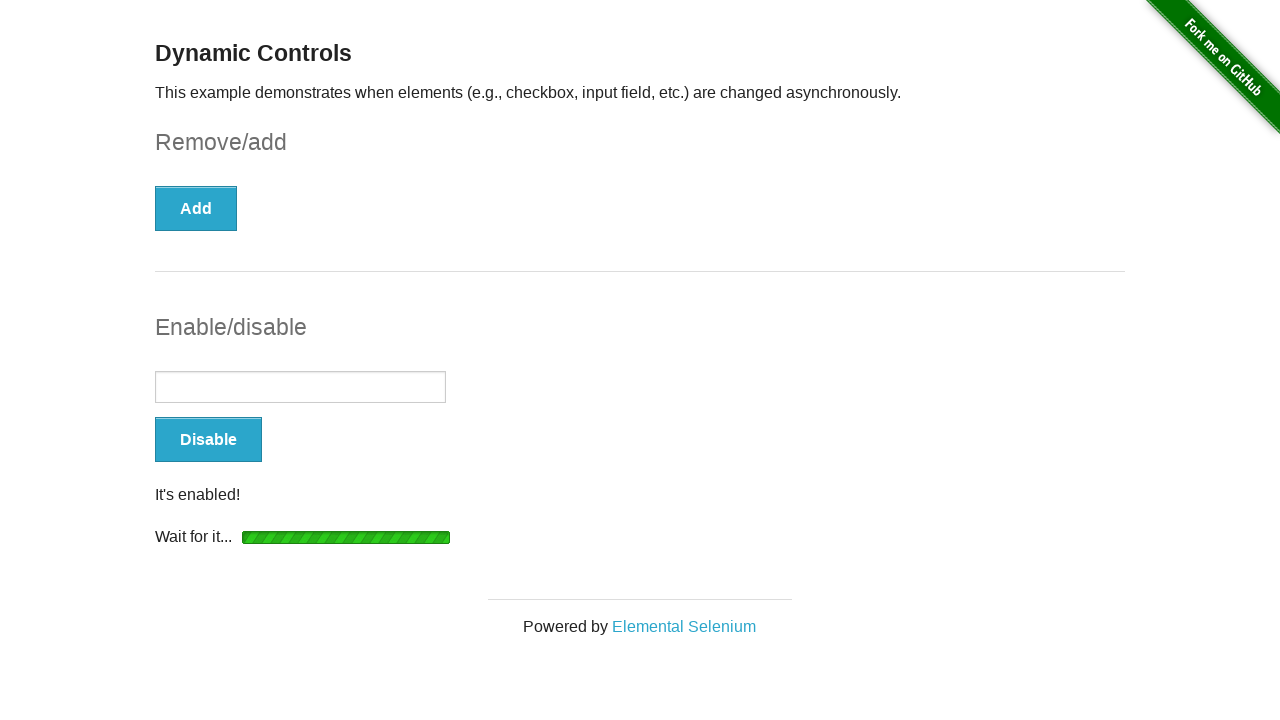

Entered text 'Enter' in the enabled text field on //input[@type='text']
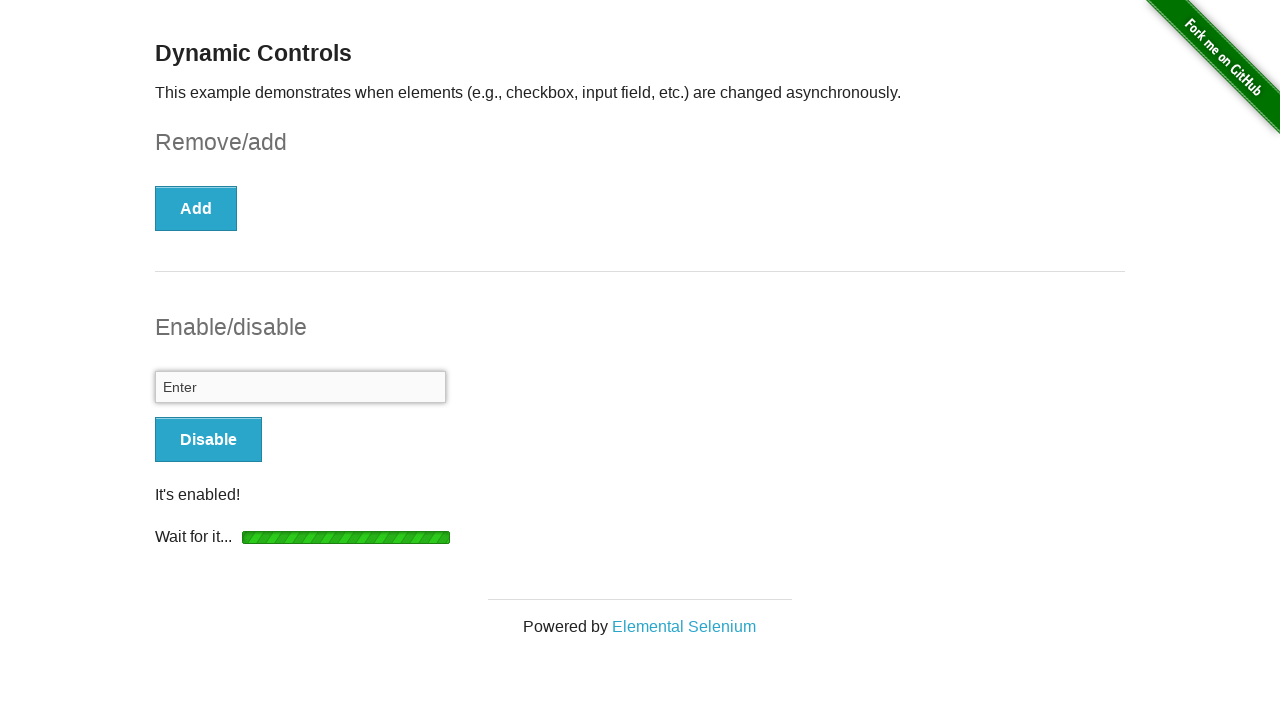

Disable button is visible
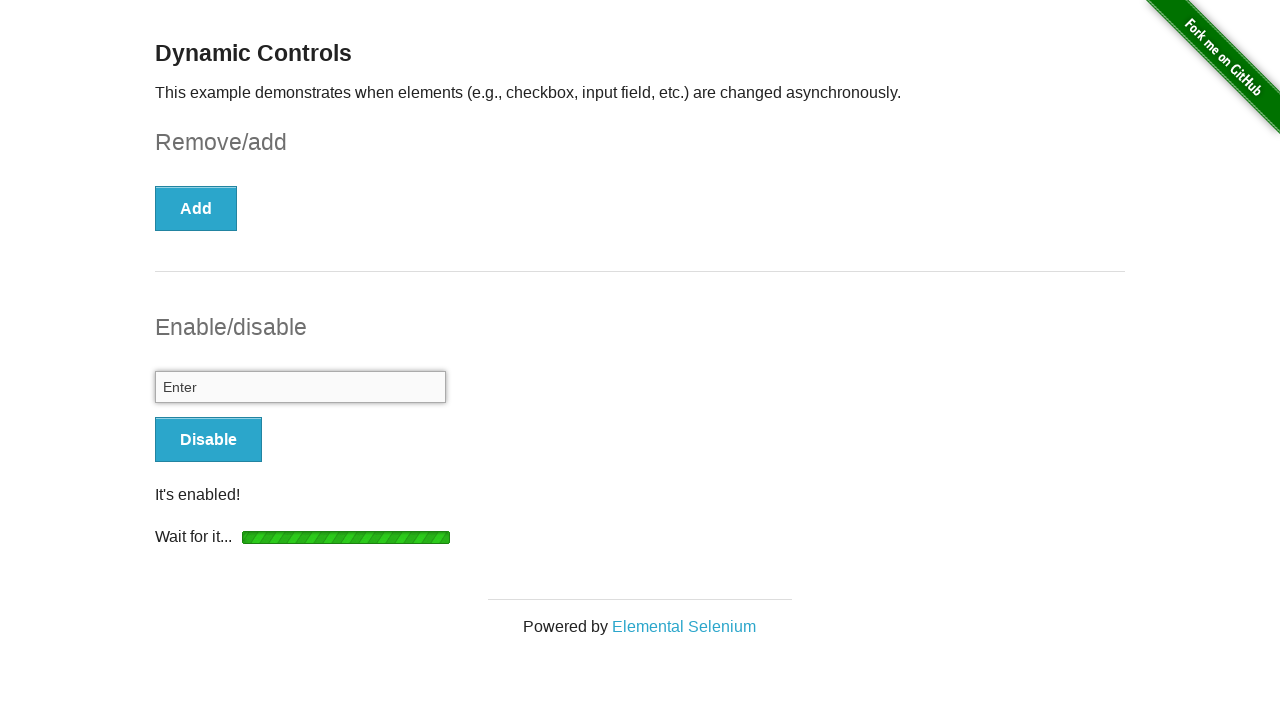

Clicked disable button at (208, 440) on xpath=//button[contains(text(),'Disable')]
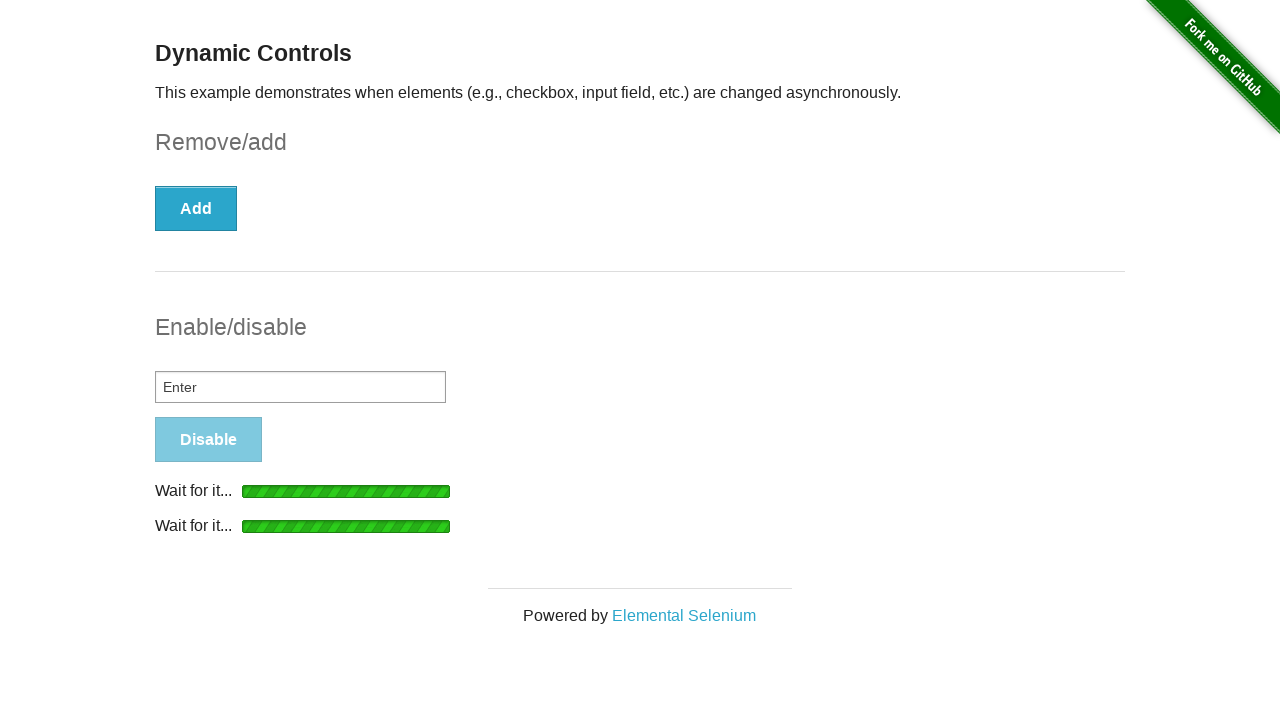

Disabled message appeared
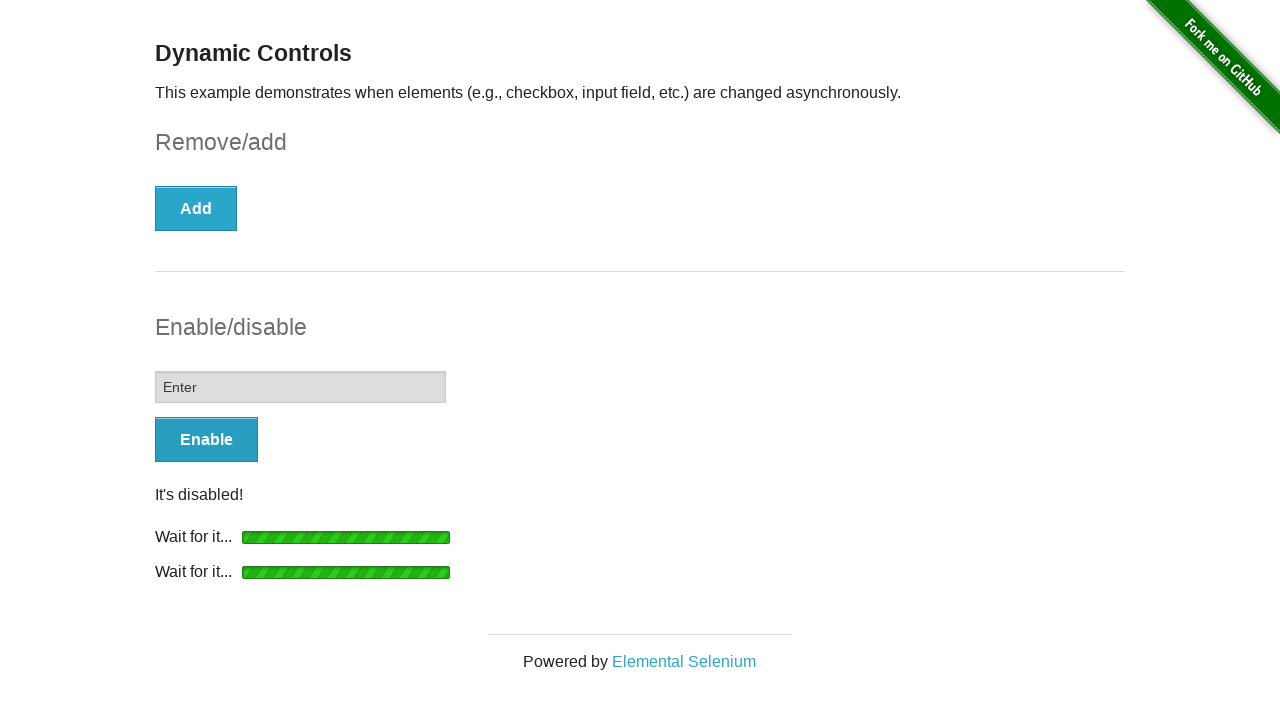

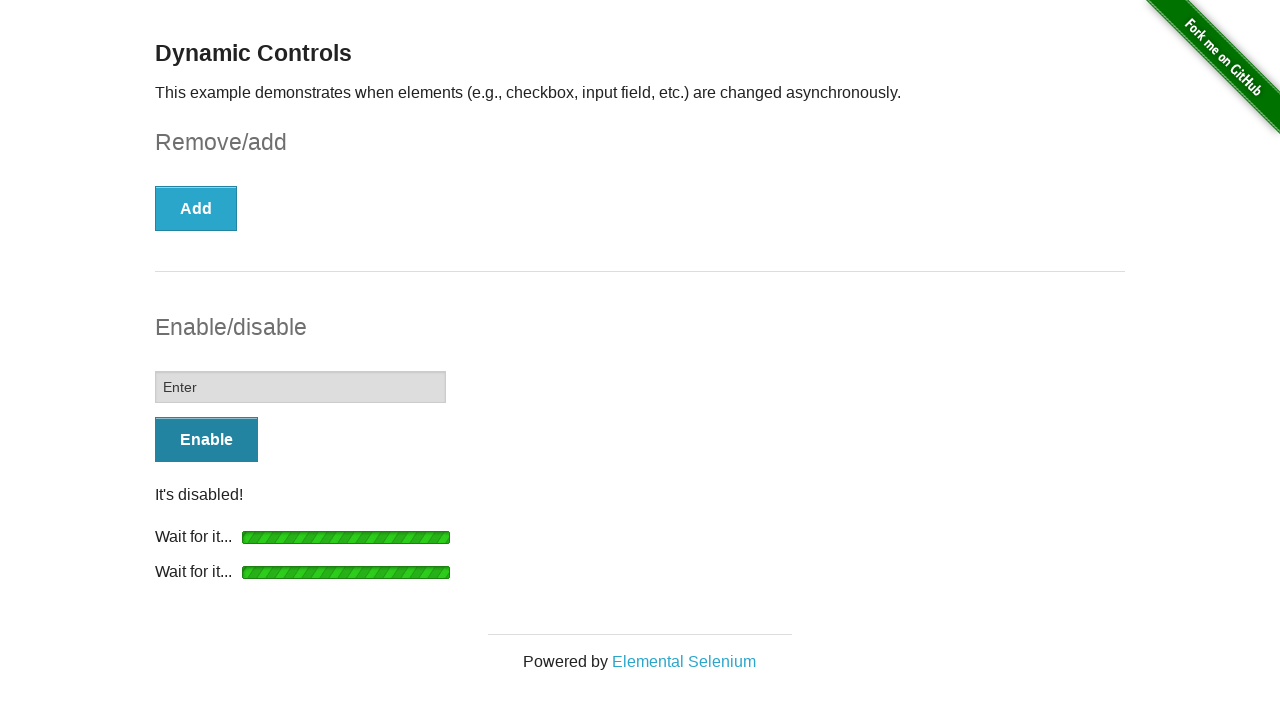